Tests page navigation and clicking a button that appears after a load delay

Starting URL: http://www.uitestingplayground.com/loaddelay

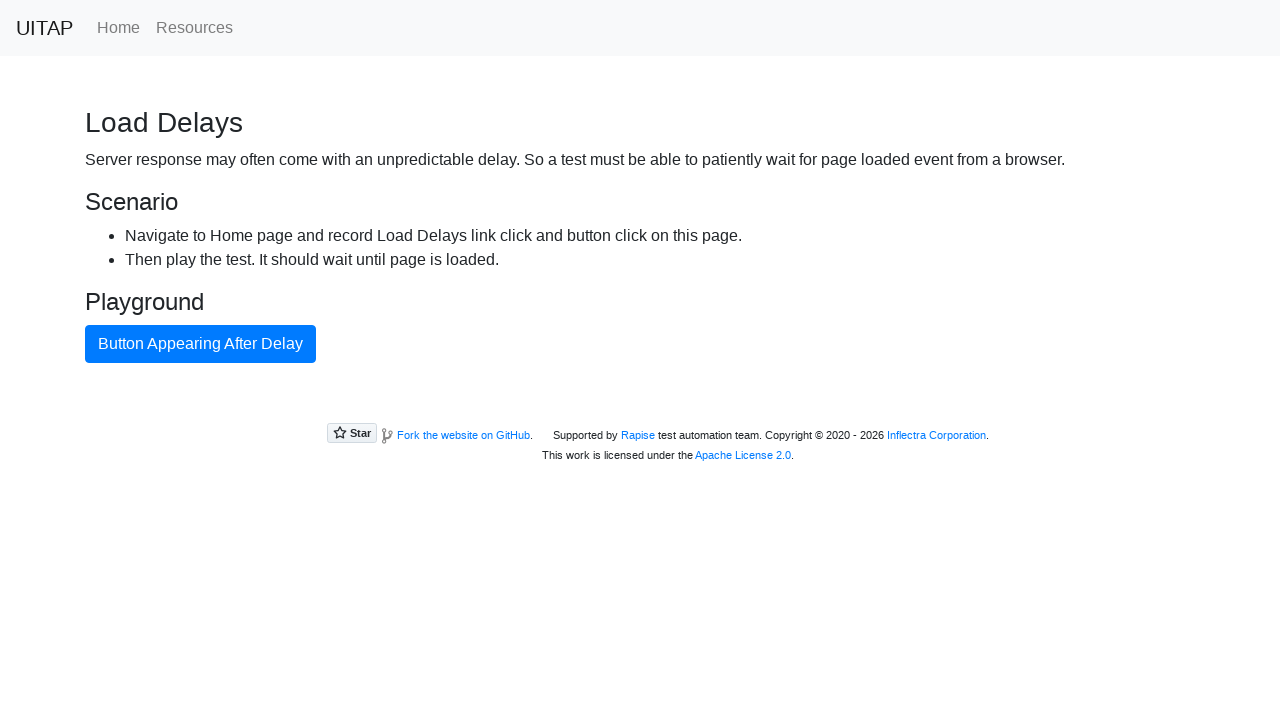

Clicked on Home page link at (118, 28) on .nav-link[href='/home']
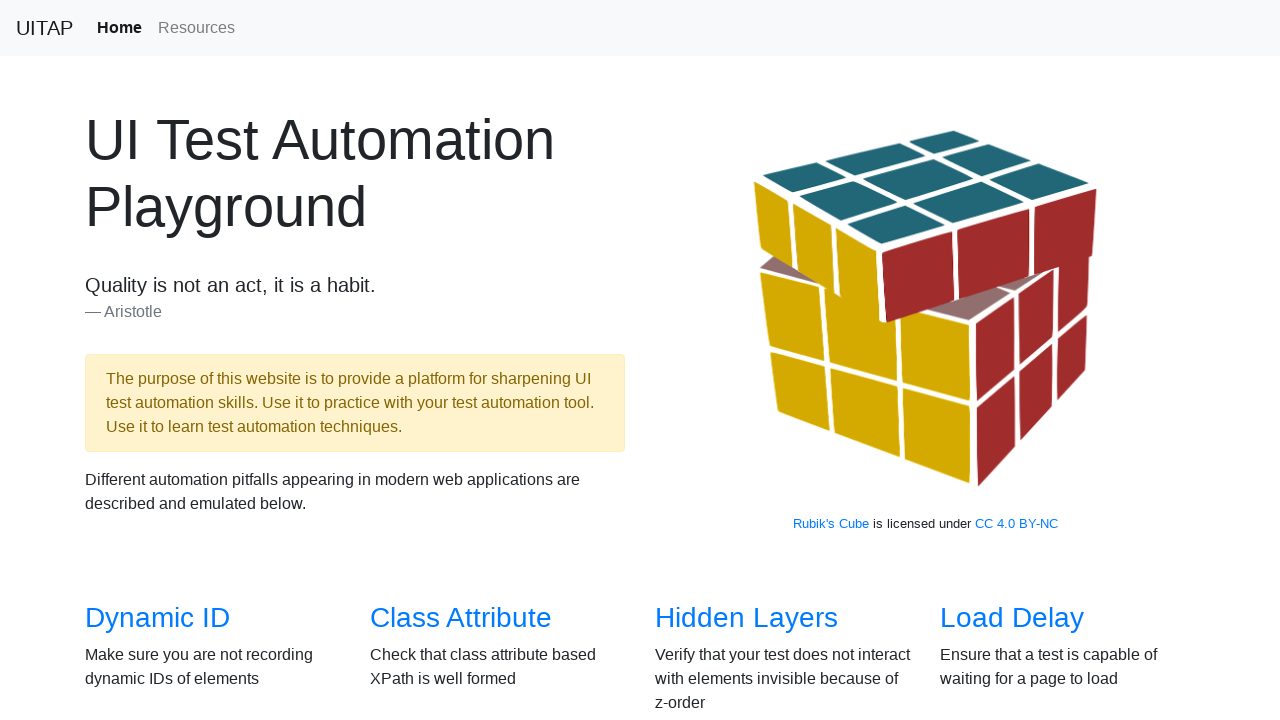

Clicked on Load Delays link at (1012, 618) on a[href='/loaddelay']
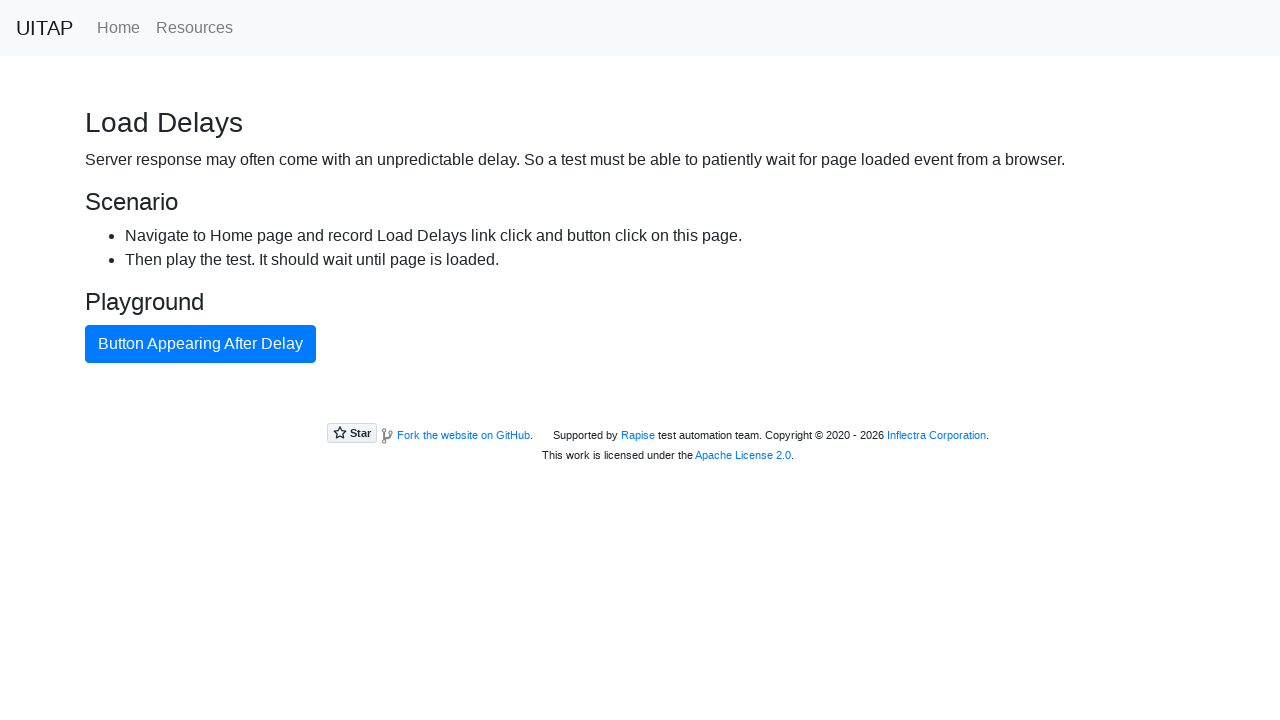

Waited for primary button to appear after load delay
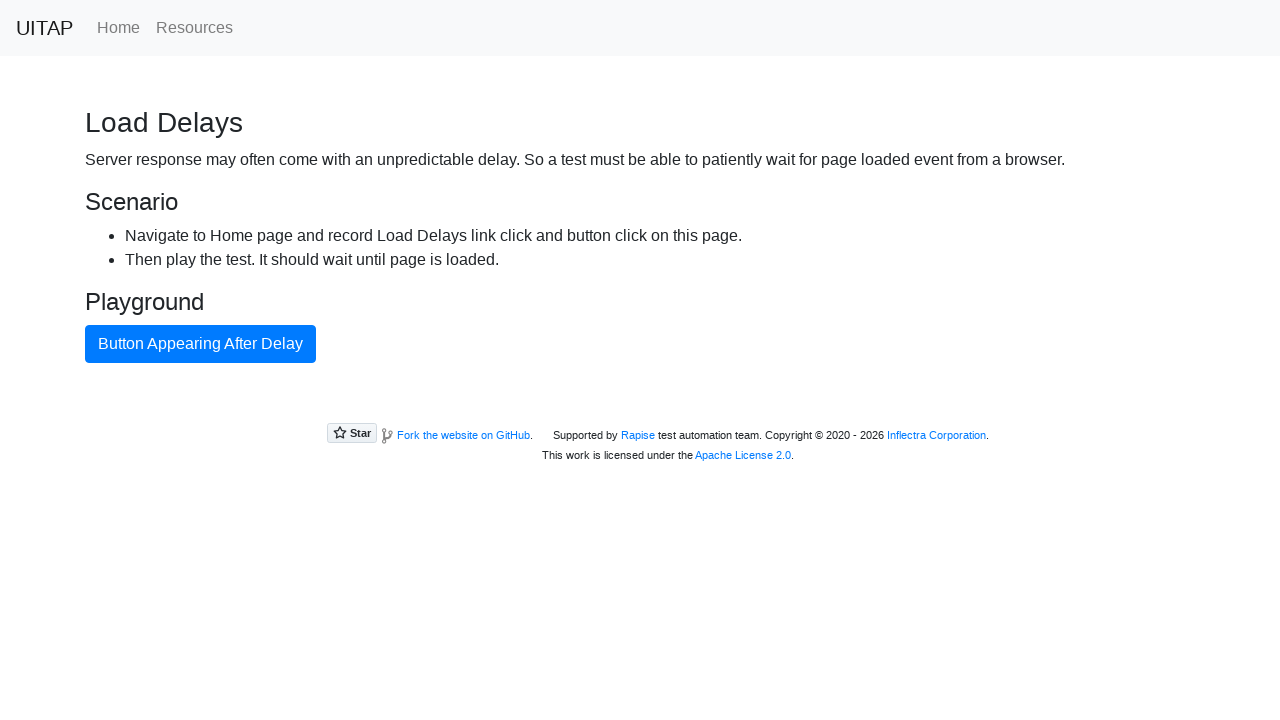

Clicked the primary button that appeared after delay at (200, 344) on .btn-primary
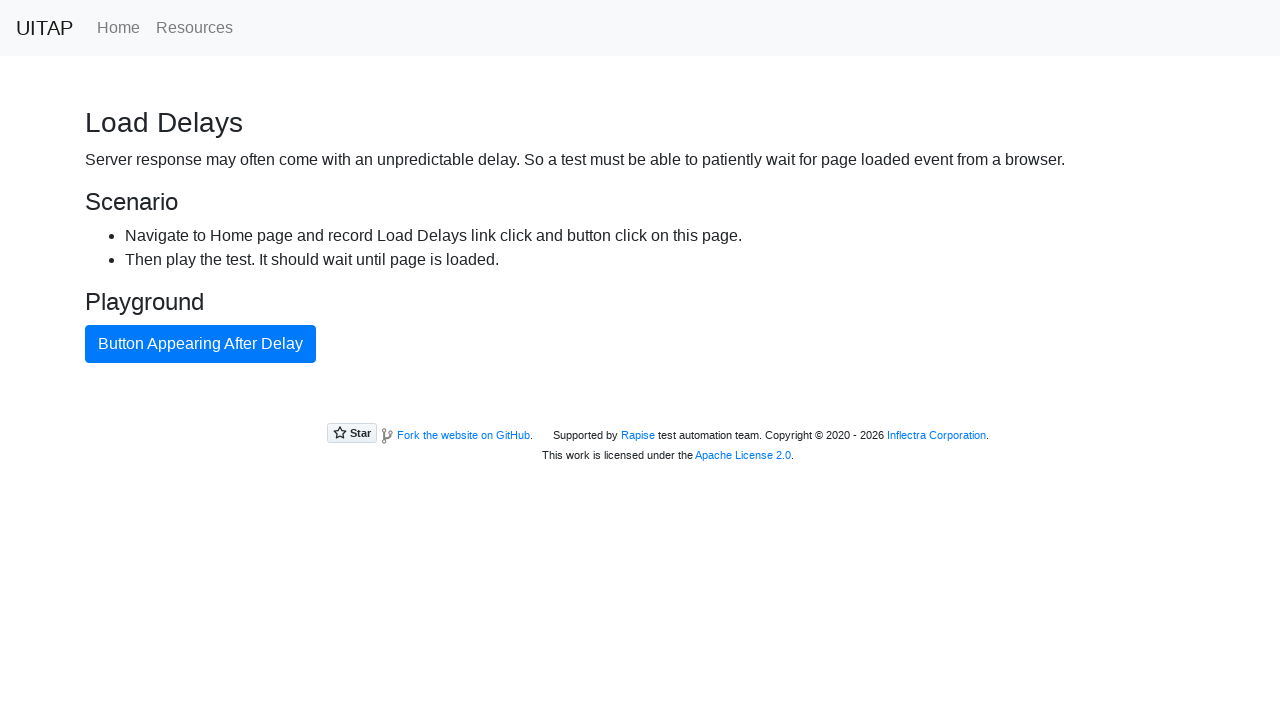

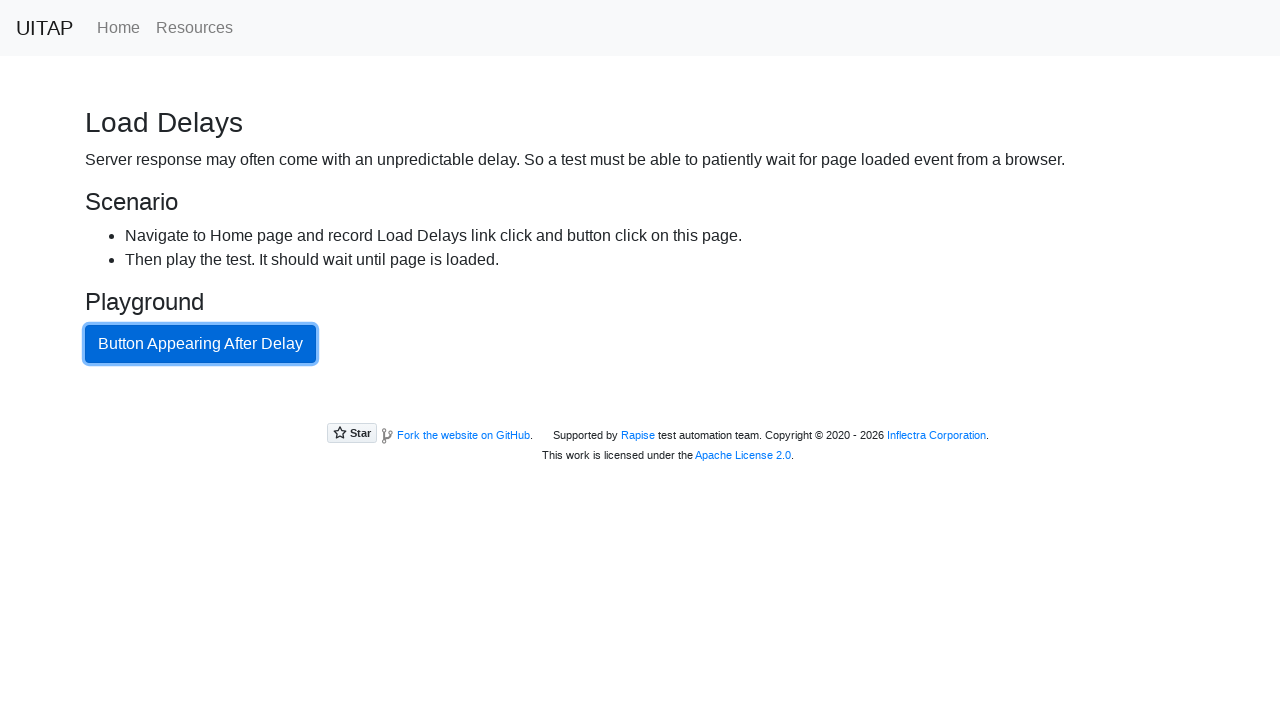